Tests dynamic content loading by clicking the Start button and verifying that "Hello World!" text appears after loading completes.

Starting URL: https://the-internet.herokuapp.com/dynamic_loading/1

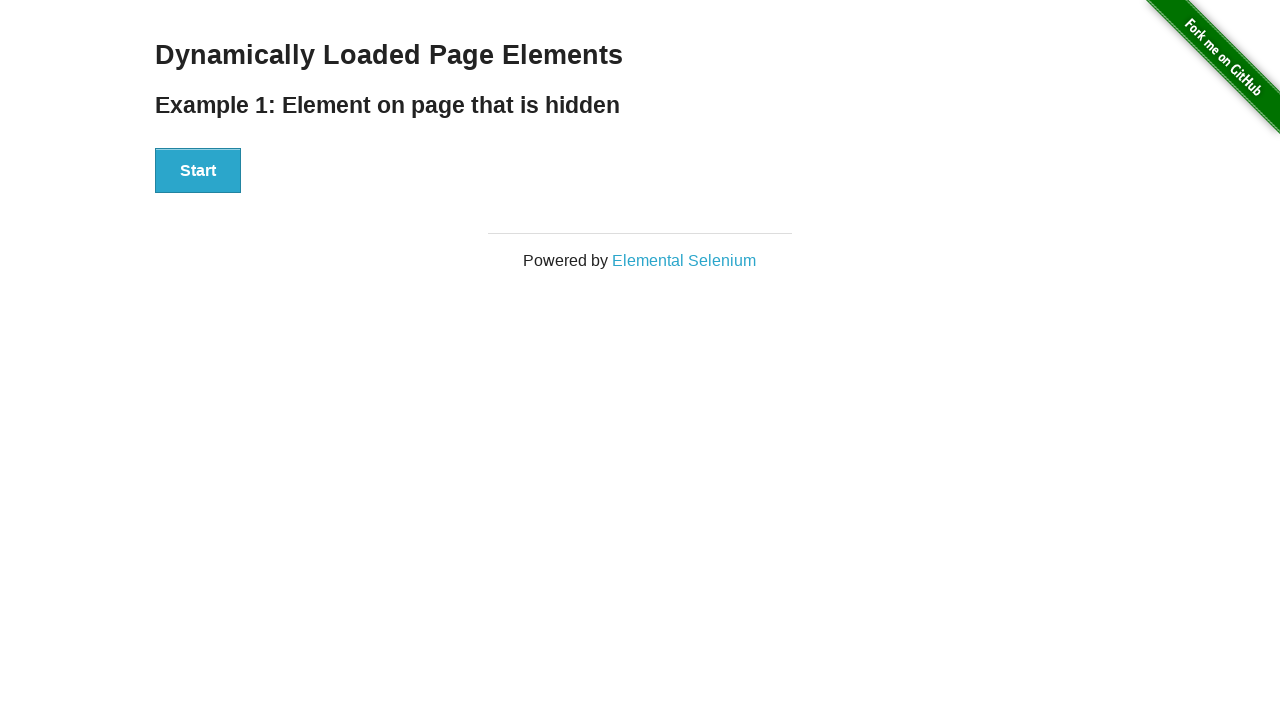

Clicked the Start button to initiate dynamic content loading at (198, 171) on xpath=//button
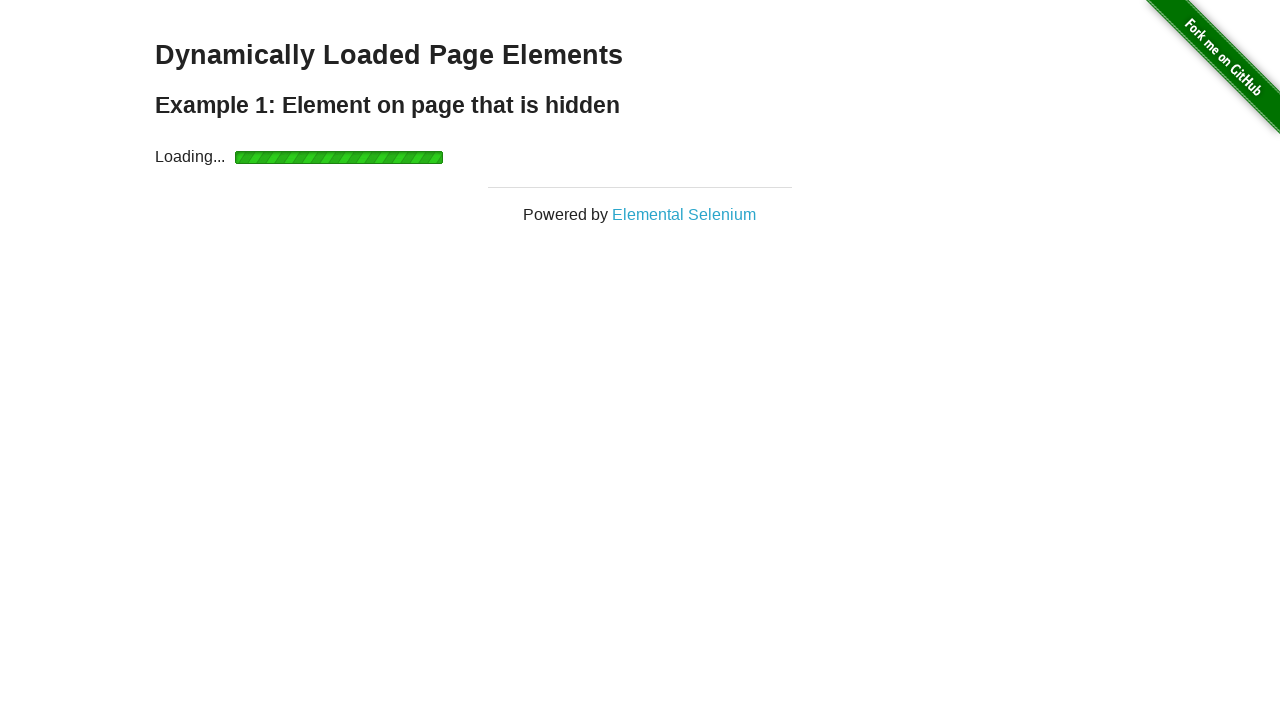

Waited for 'Hello World!' text to become visible after loading
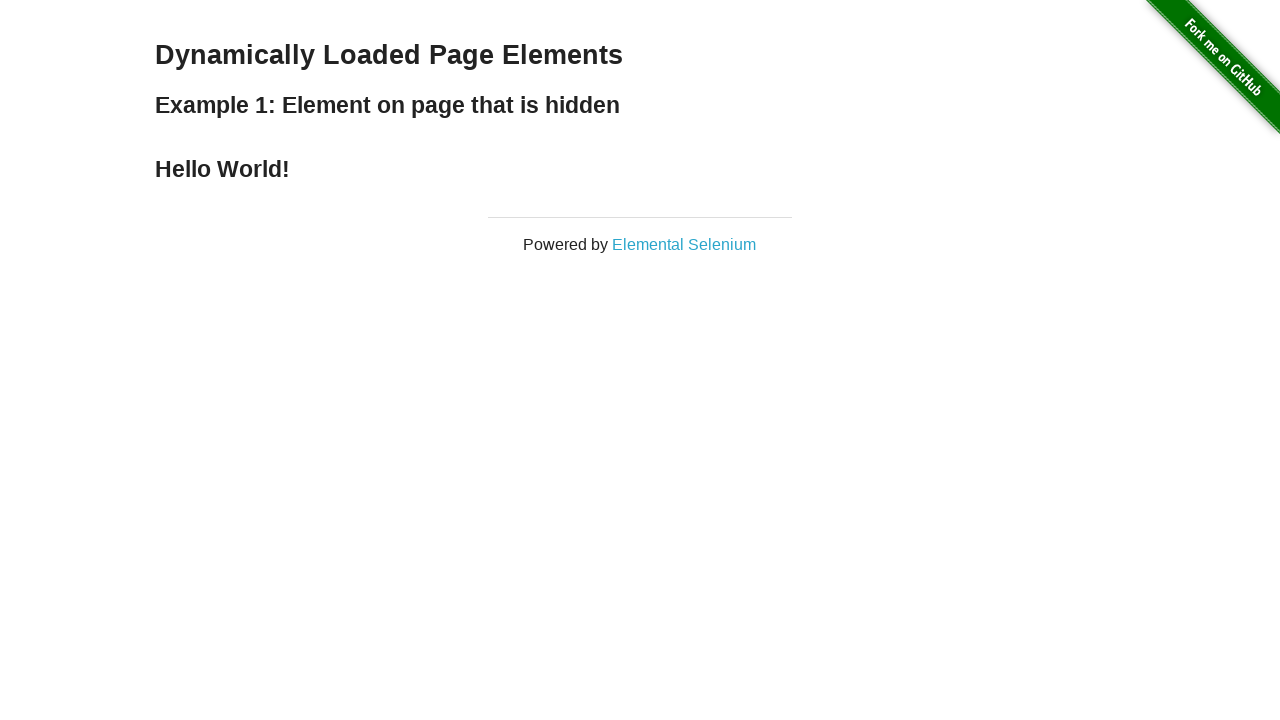

Verified that the text content is 'Hello World!'
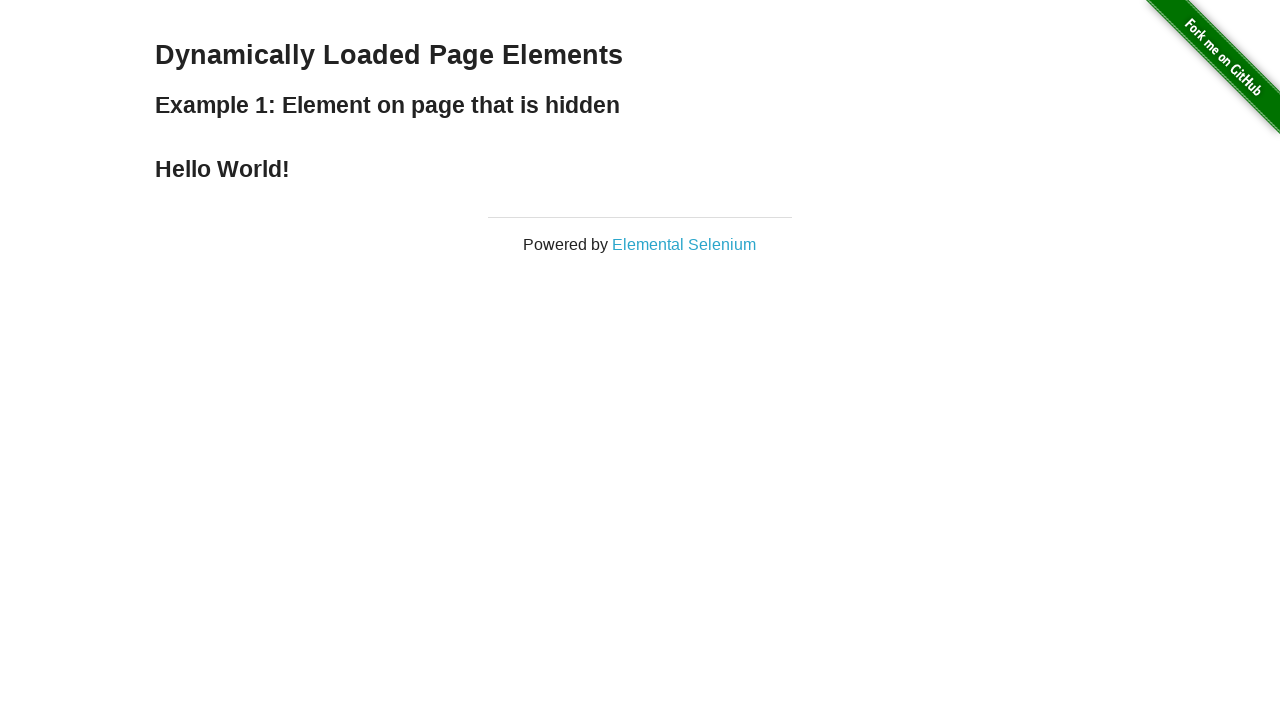

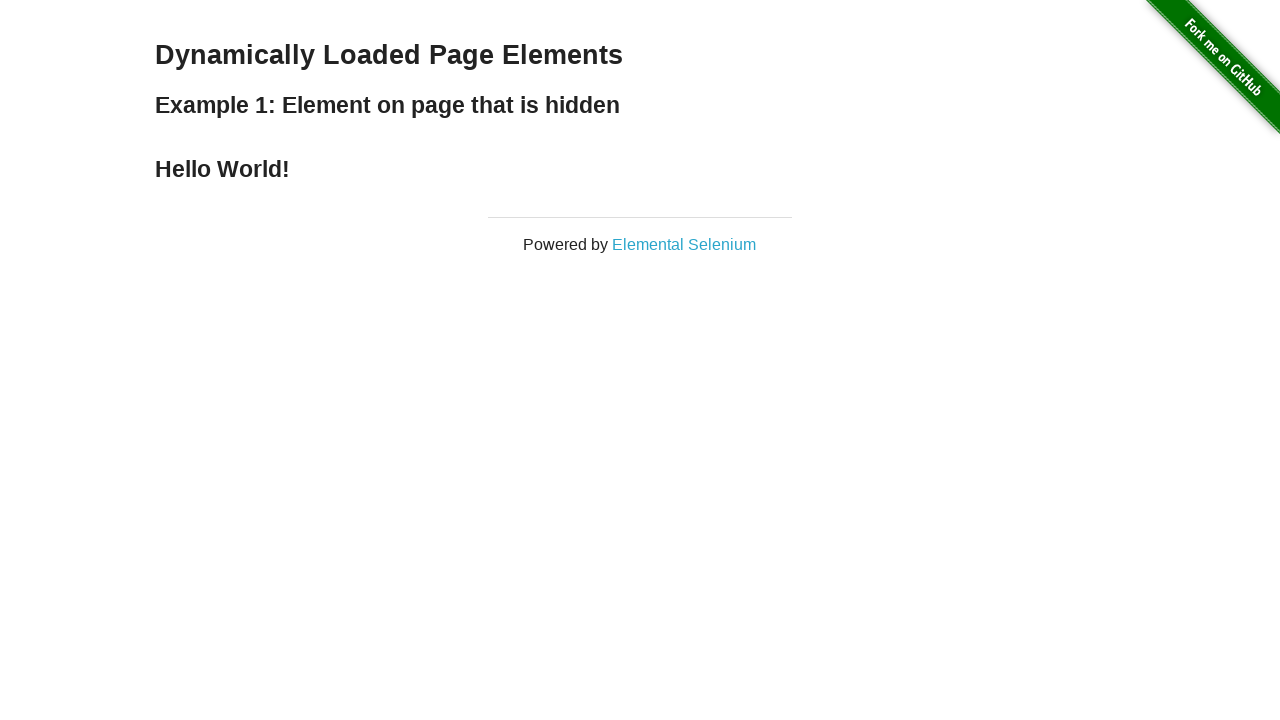